Tests click-and-hold mouse action on a circle element, holding for a duration before releasing

Starting URL: https://demoapps.qspiders.com/ui/clickHold?sublist=0

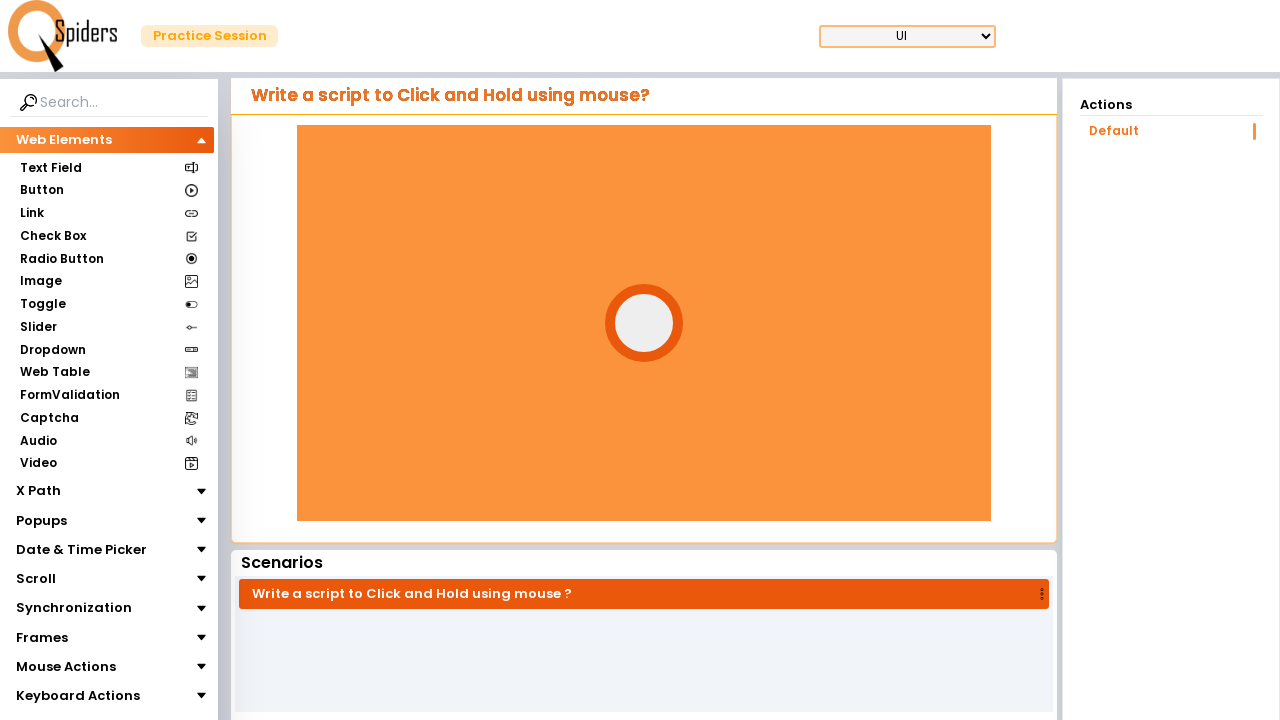

Located the circle element
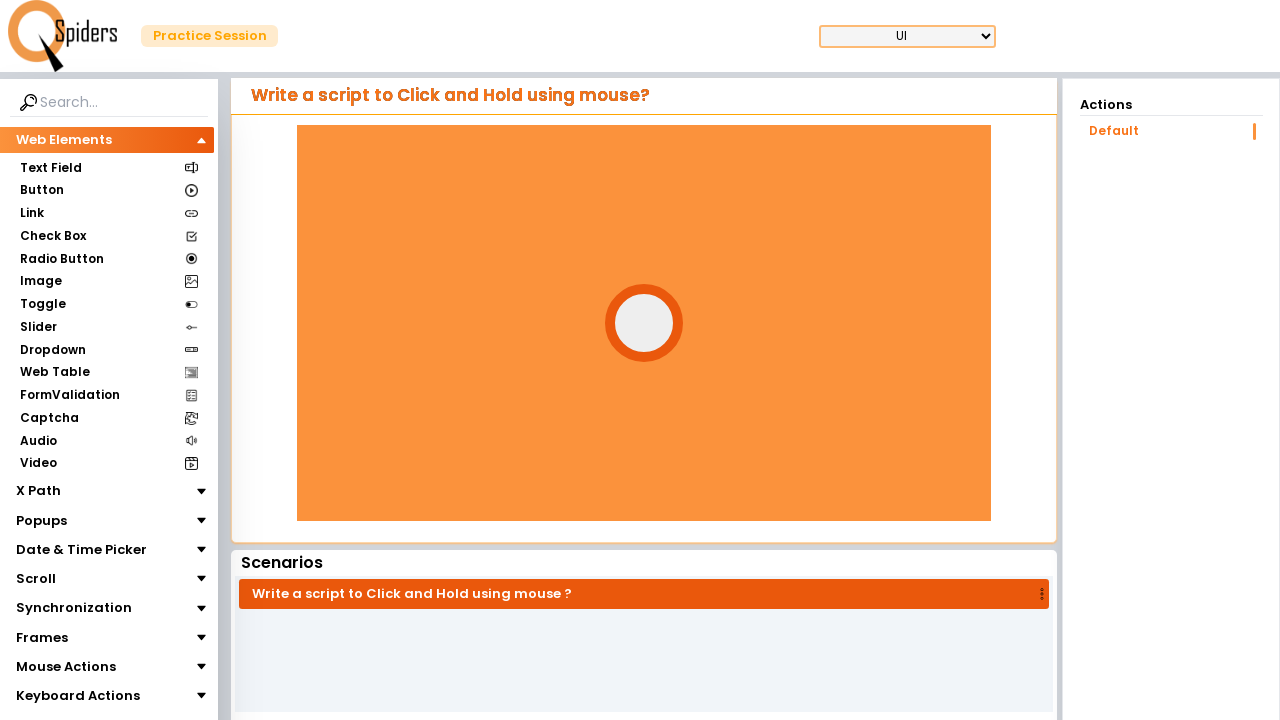

Circle element is now visible
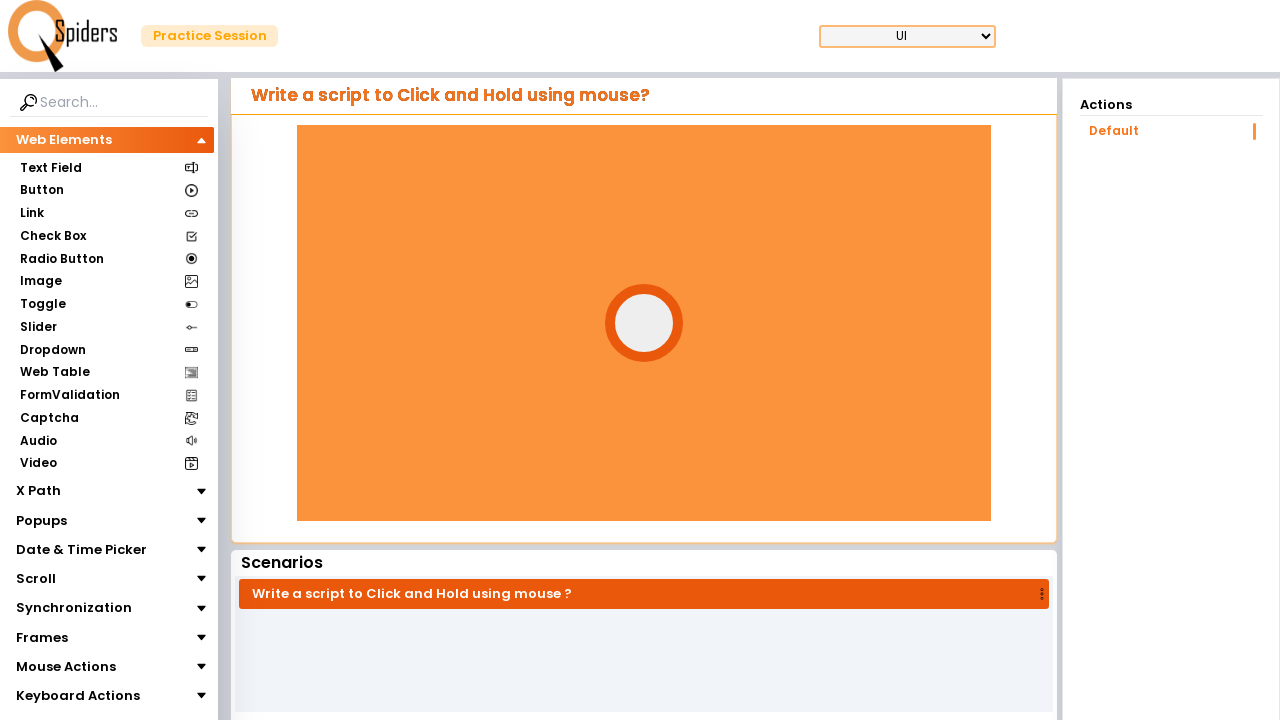

Hovered over the circle element at (644, 323) on #circle
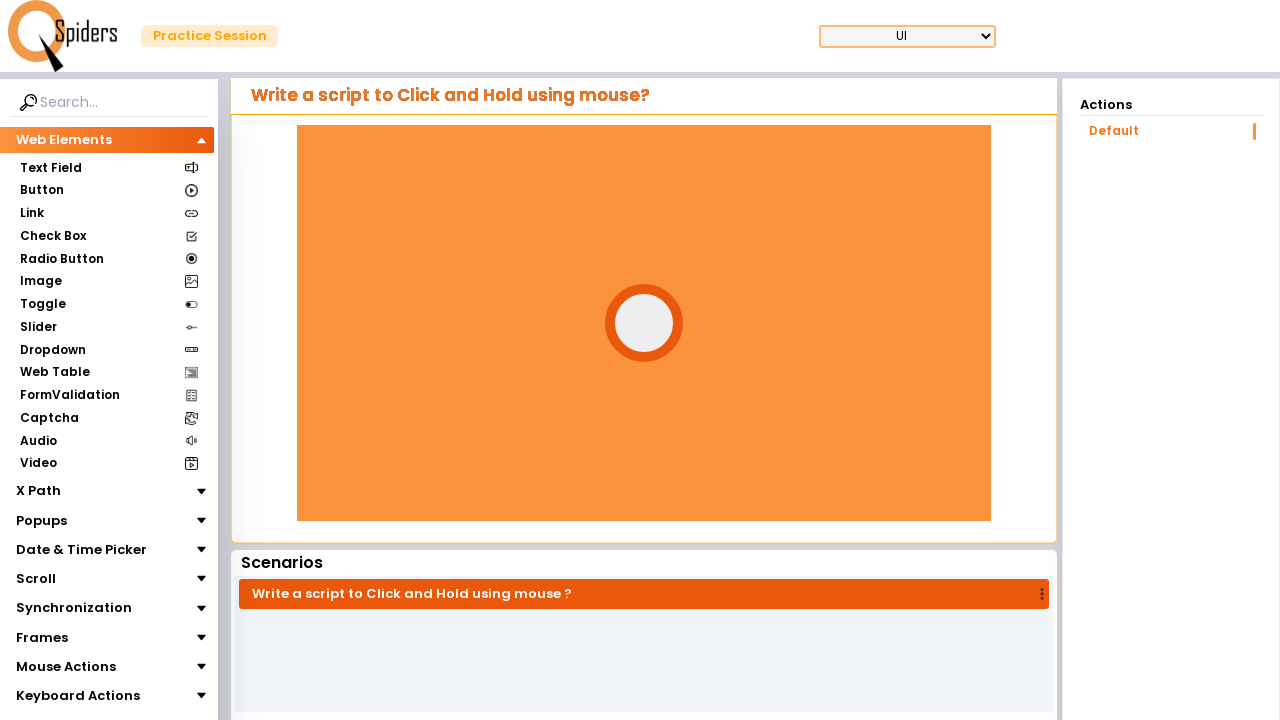

Mouse button pressed down on the circle at (644, 323)
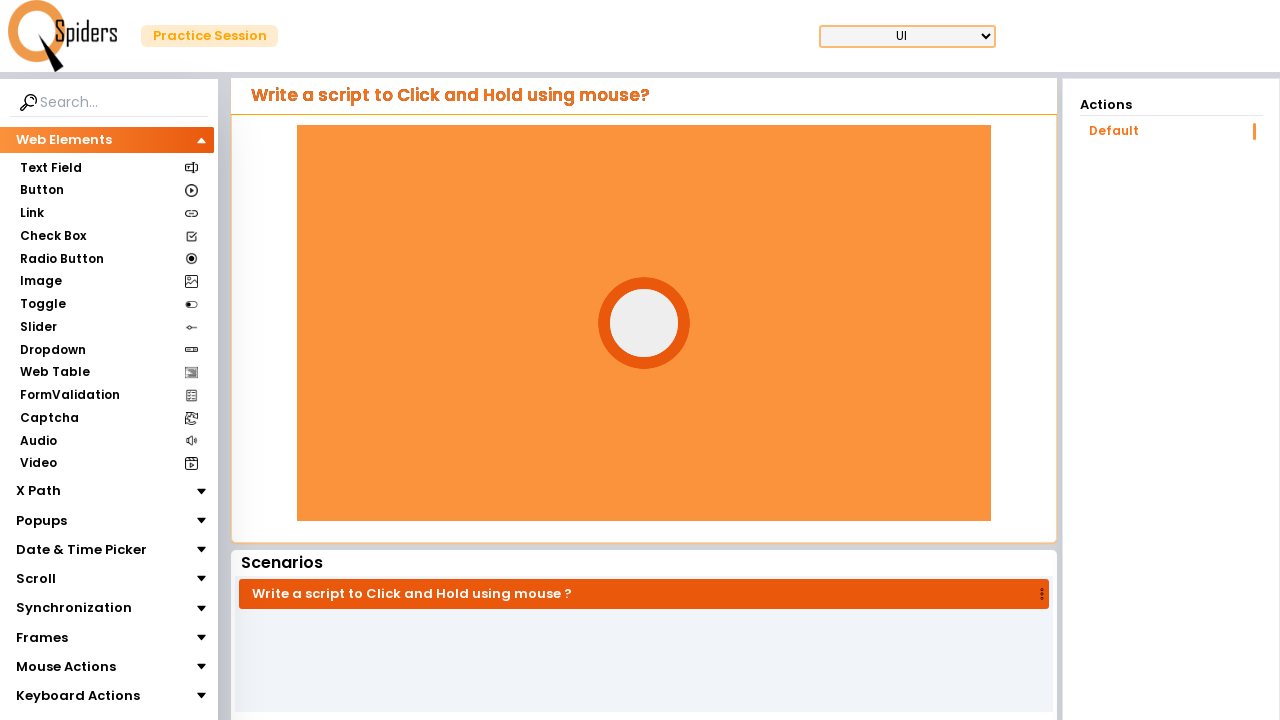

Held mouse button down for 4 seconds
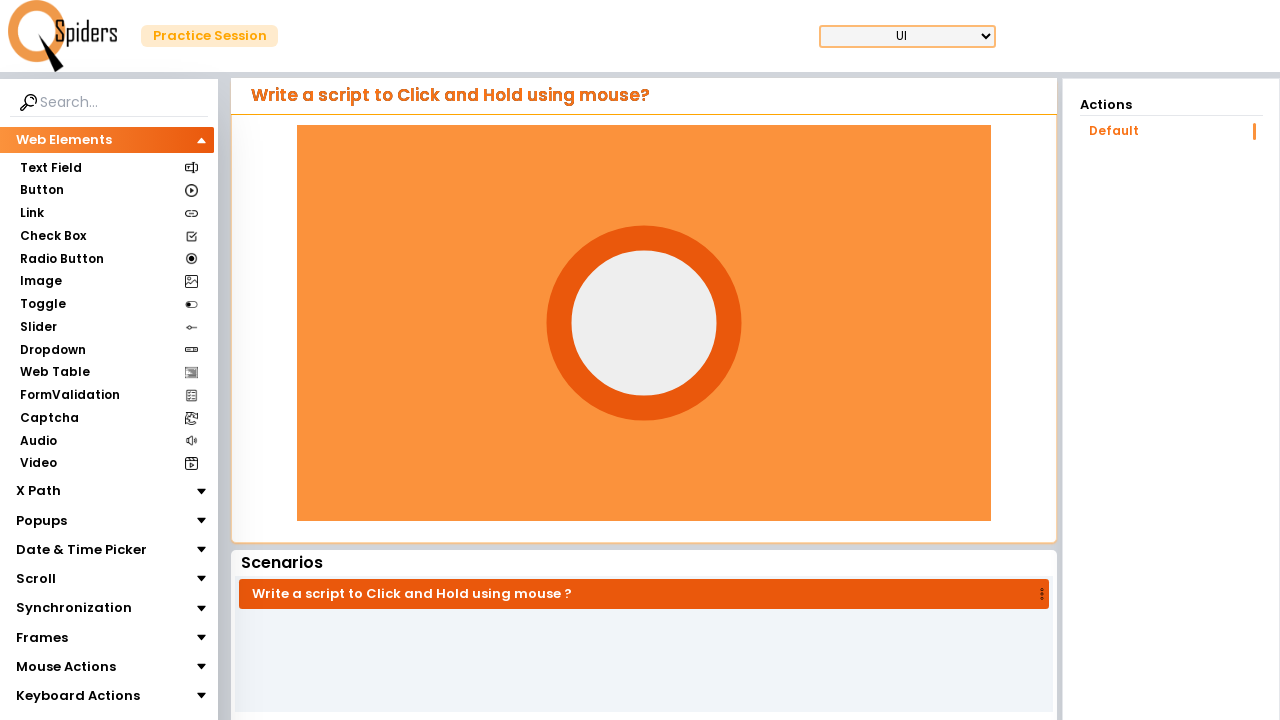

Released the mouse button at (644, 323)
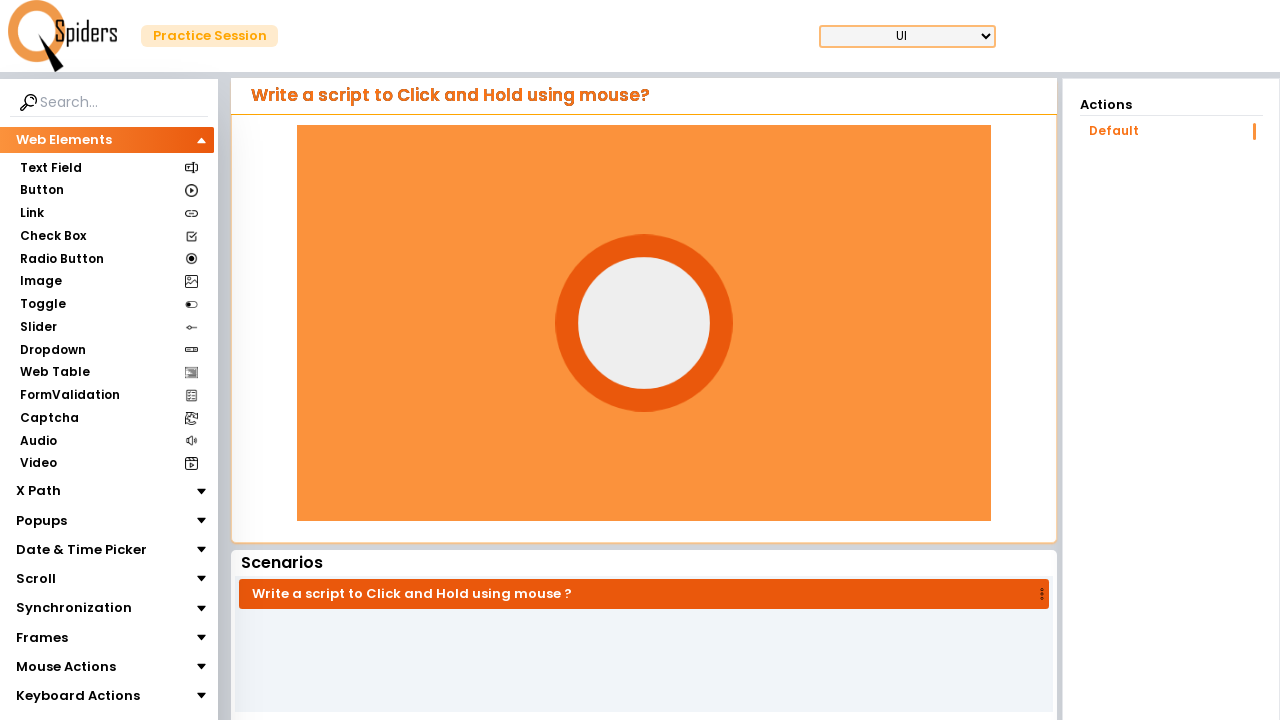

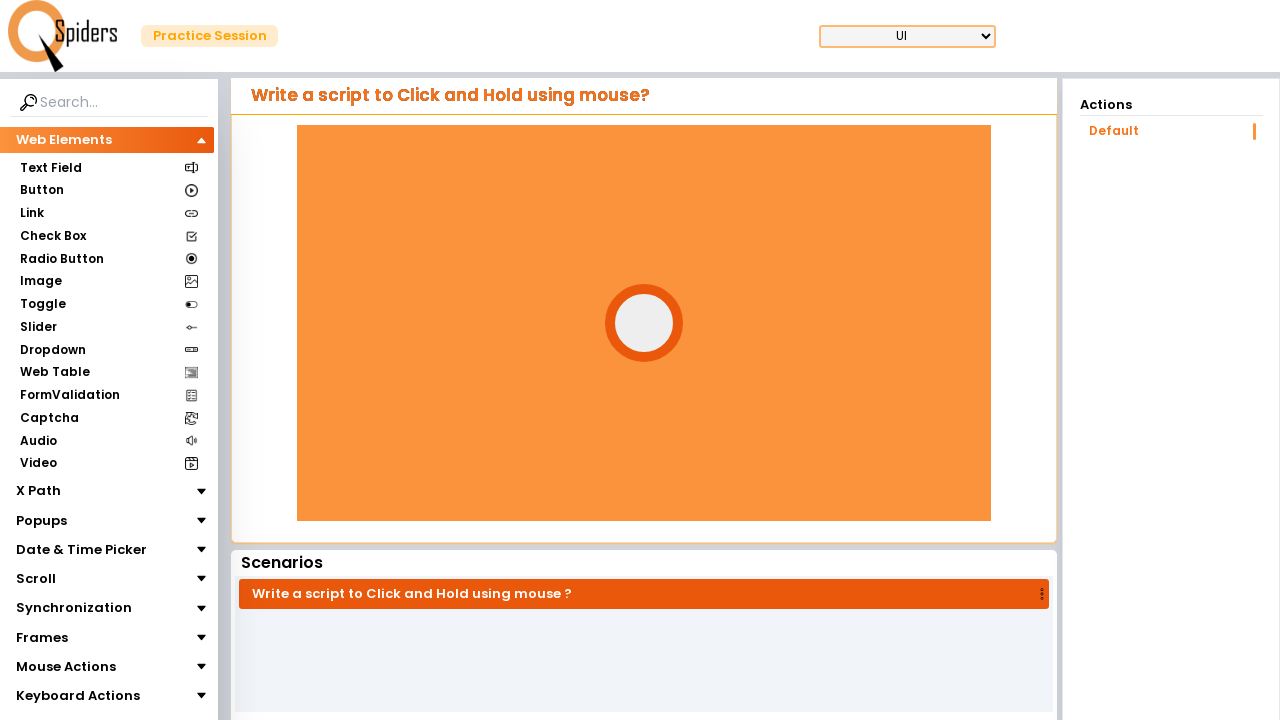